Tests mouse hover functionality by hovering over an avatar image and verifying that additional information (figcaption) is displayed when hovering.

Starting URL: http://the-internet.herokuapp.com/hovers

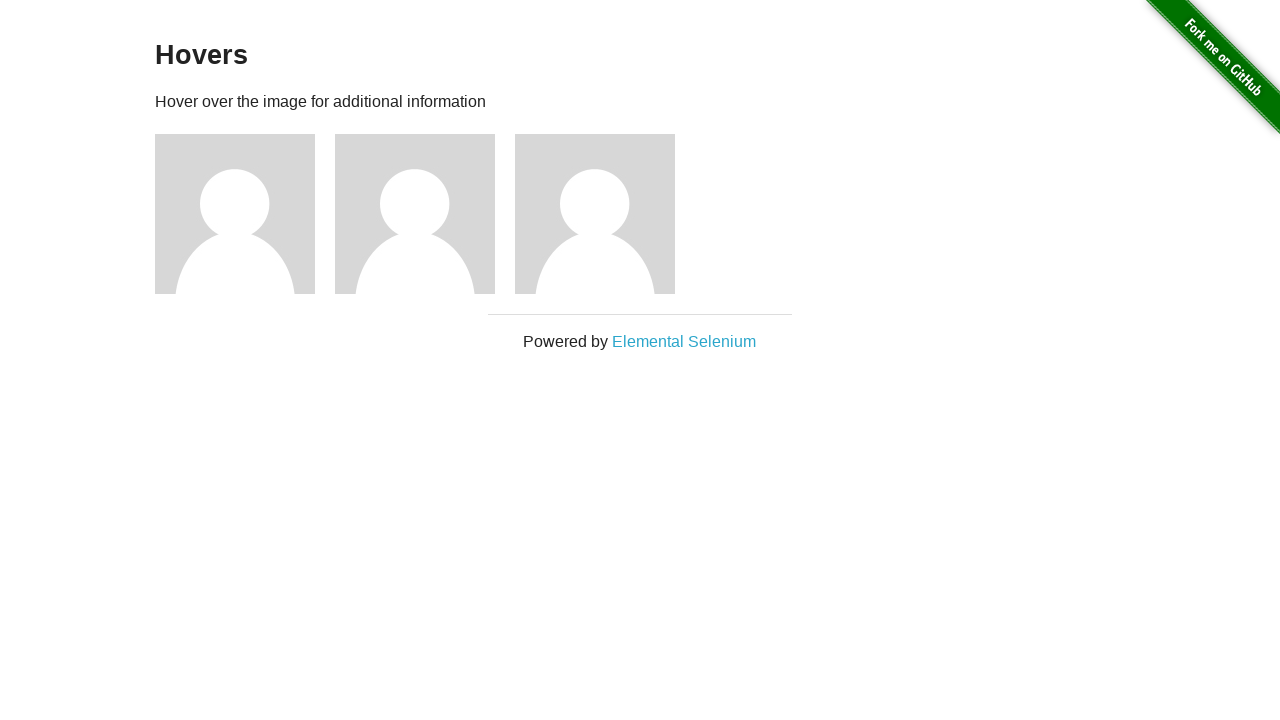

Navigated to hovers page
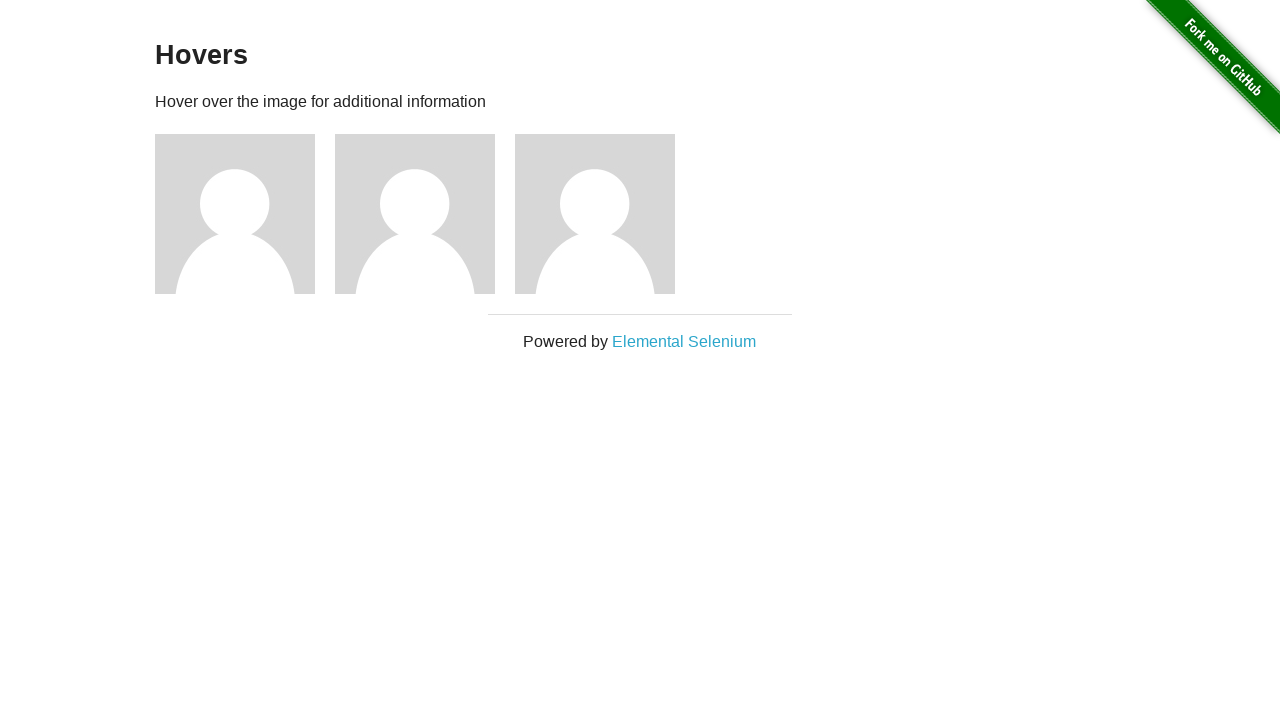

Located first avatar figure element
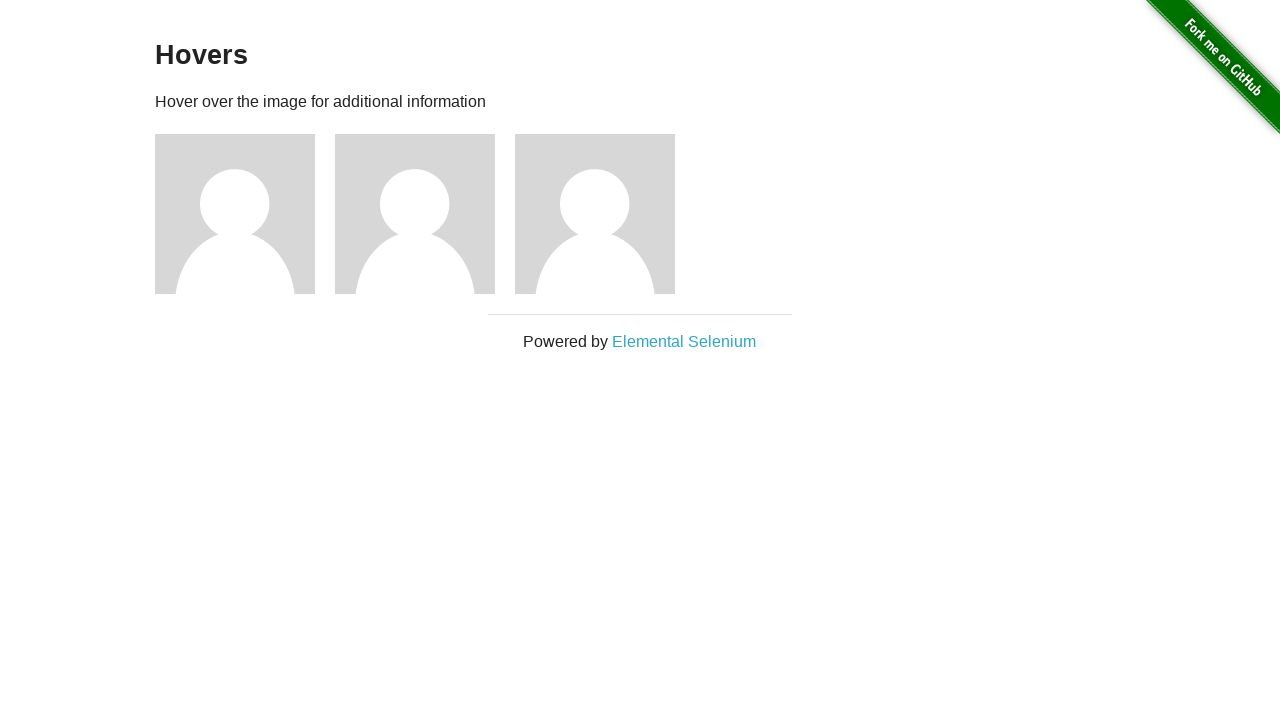

Hovered over avatar image at (245, 214) on .figure >> nth=0
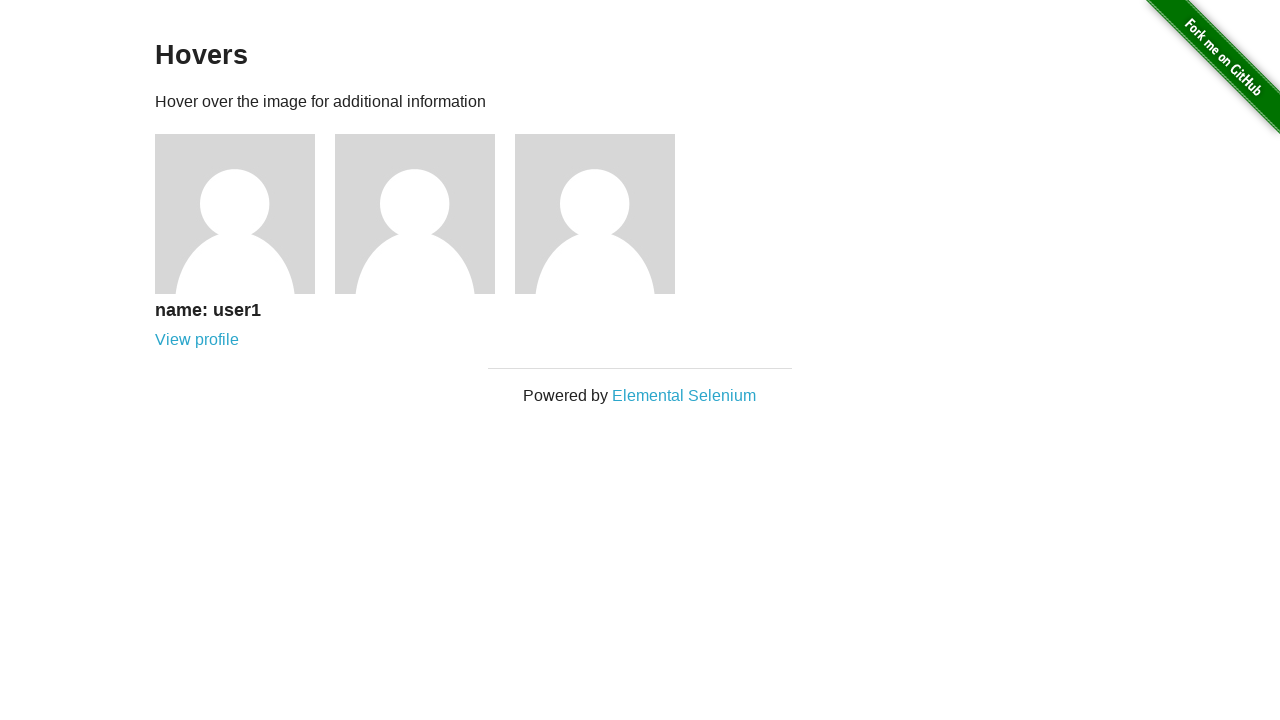

Verified figcaption is displayed on hover
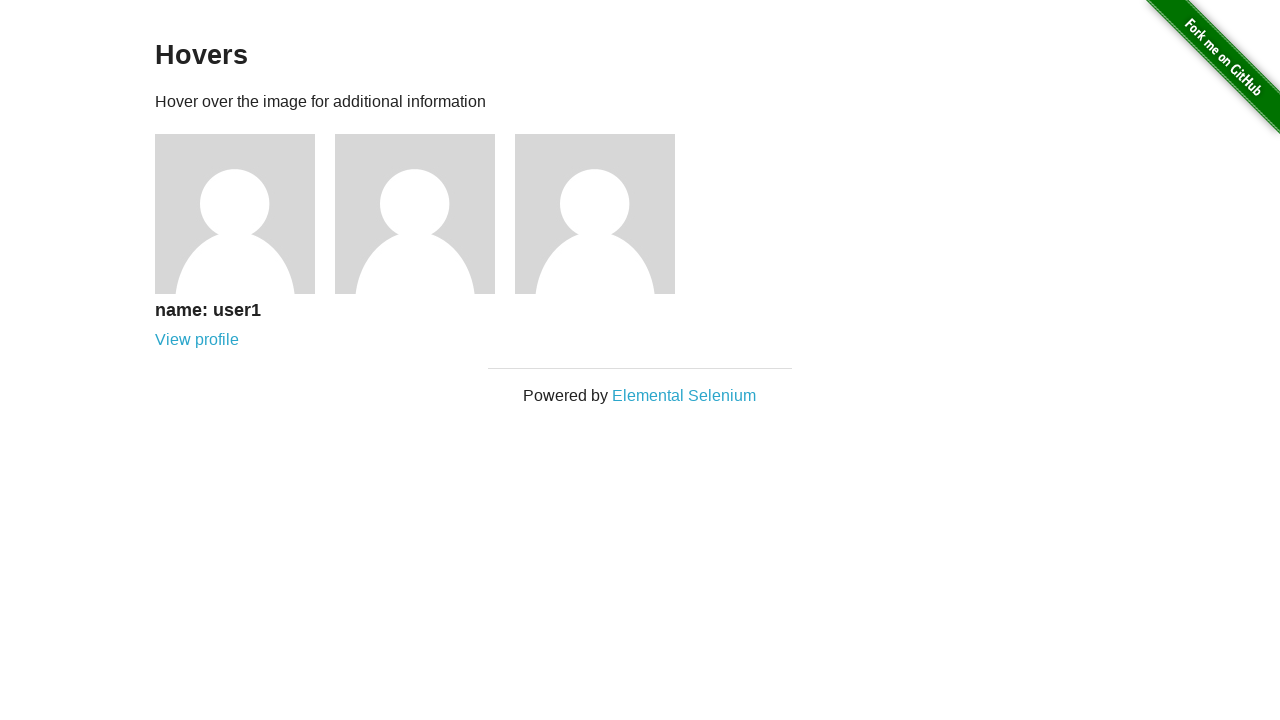

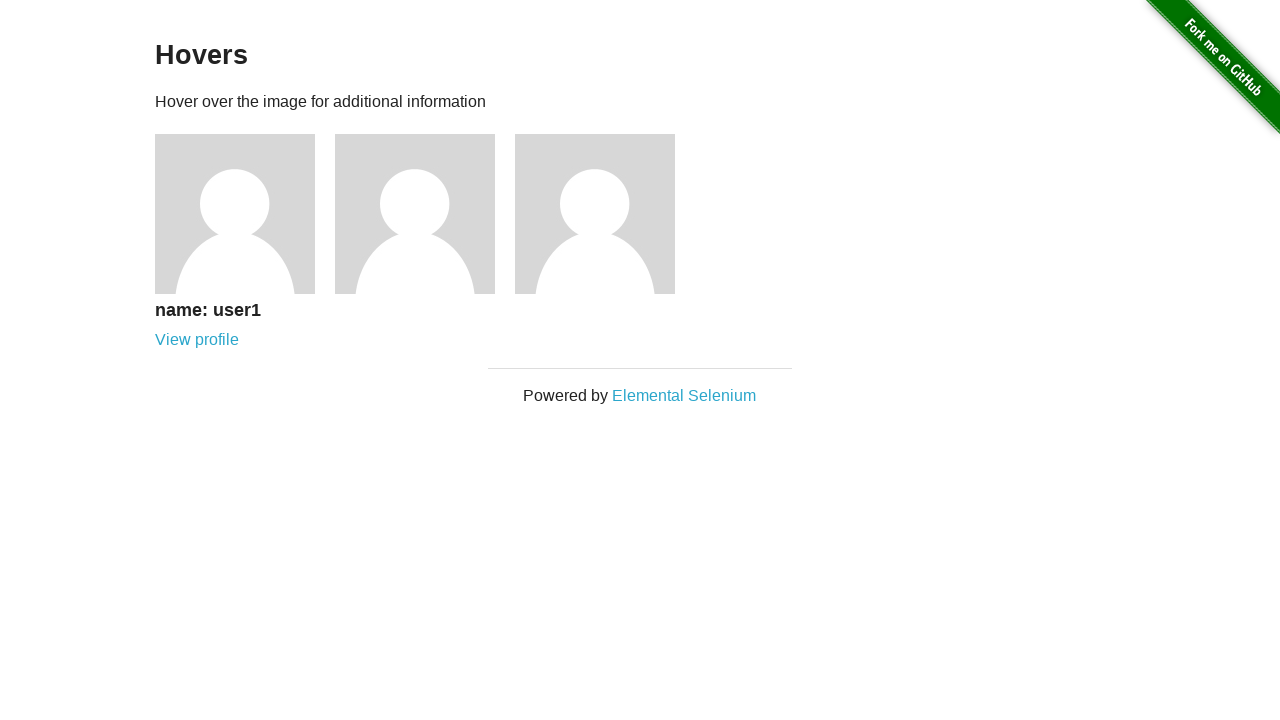